Tests a registration form by filling in first name, last name, and email fields, then submitting the form

Starting URL: http://suninjuly.github.io/registration1.html

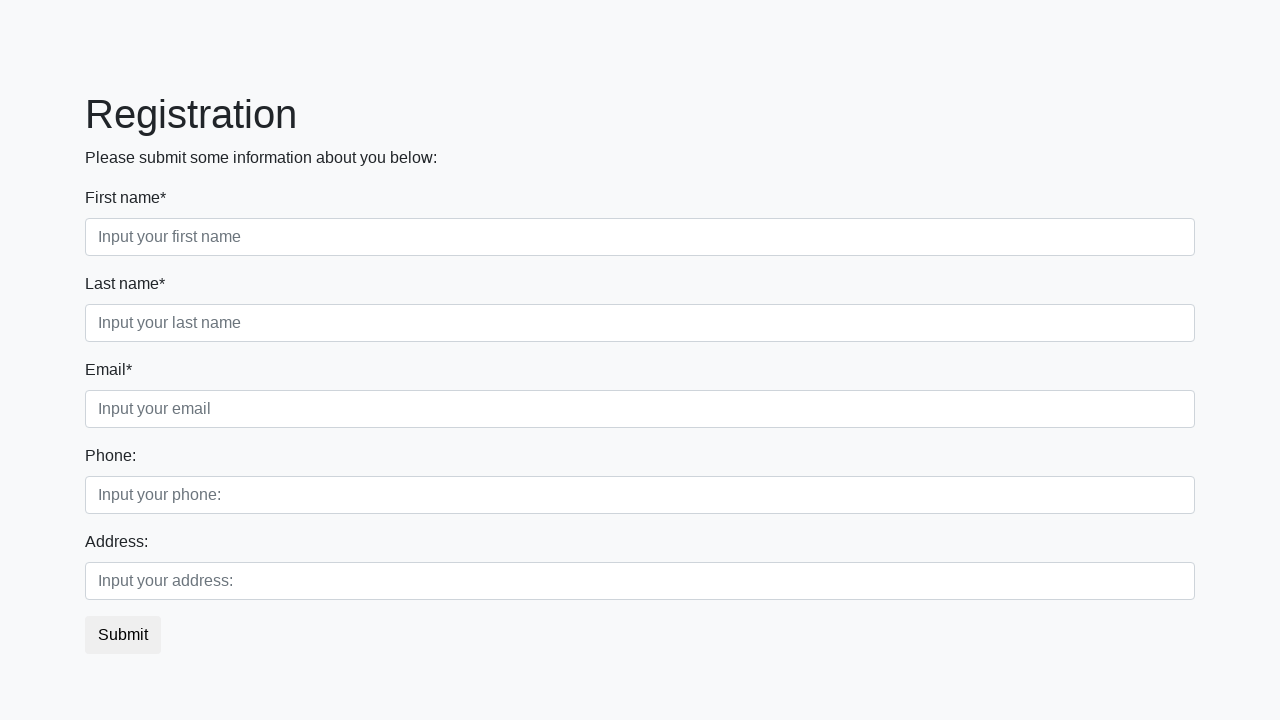

Filled first name field with 'Ivan' on div.first_block > div.form-group.first_class > input
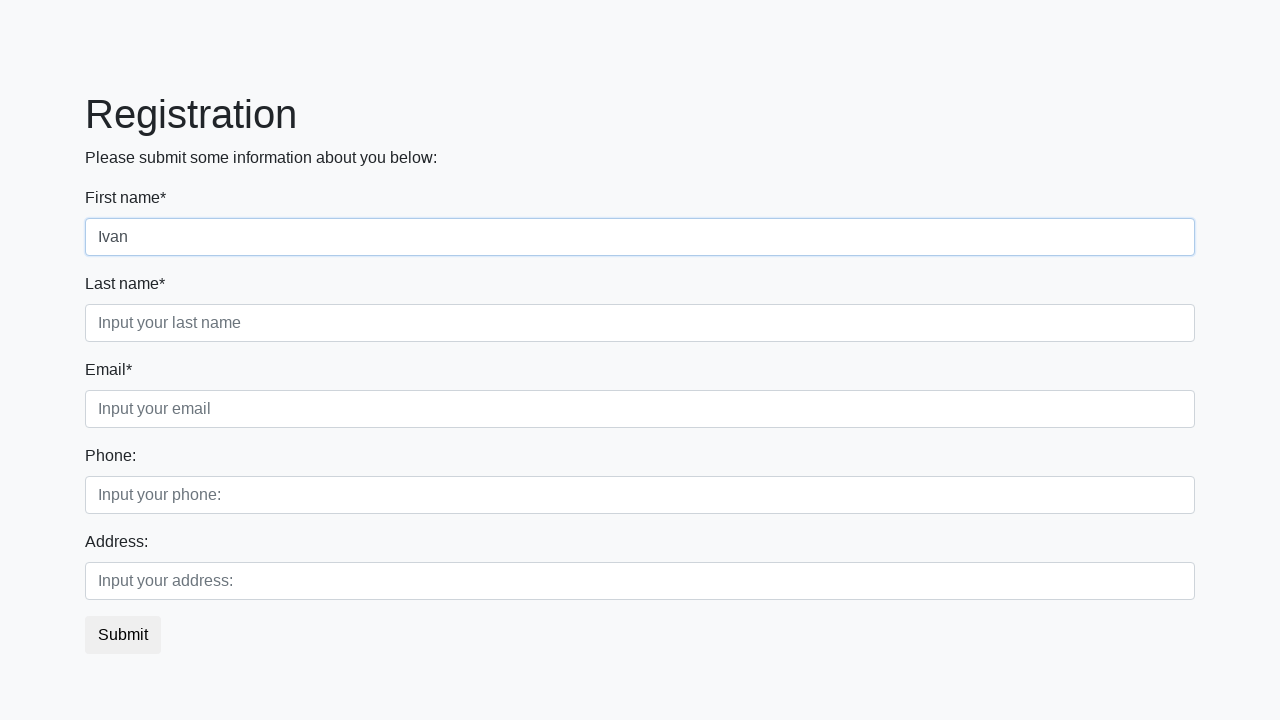

Filled last name field with 'Kozlov' on div.first_block > div.form-group.second_class > input
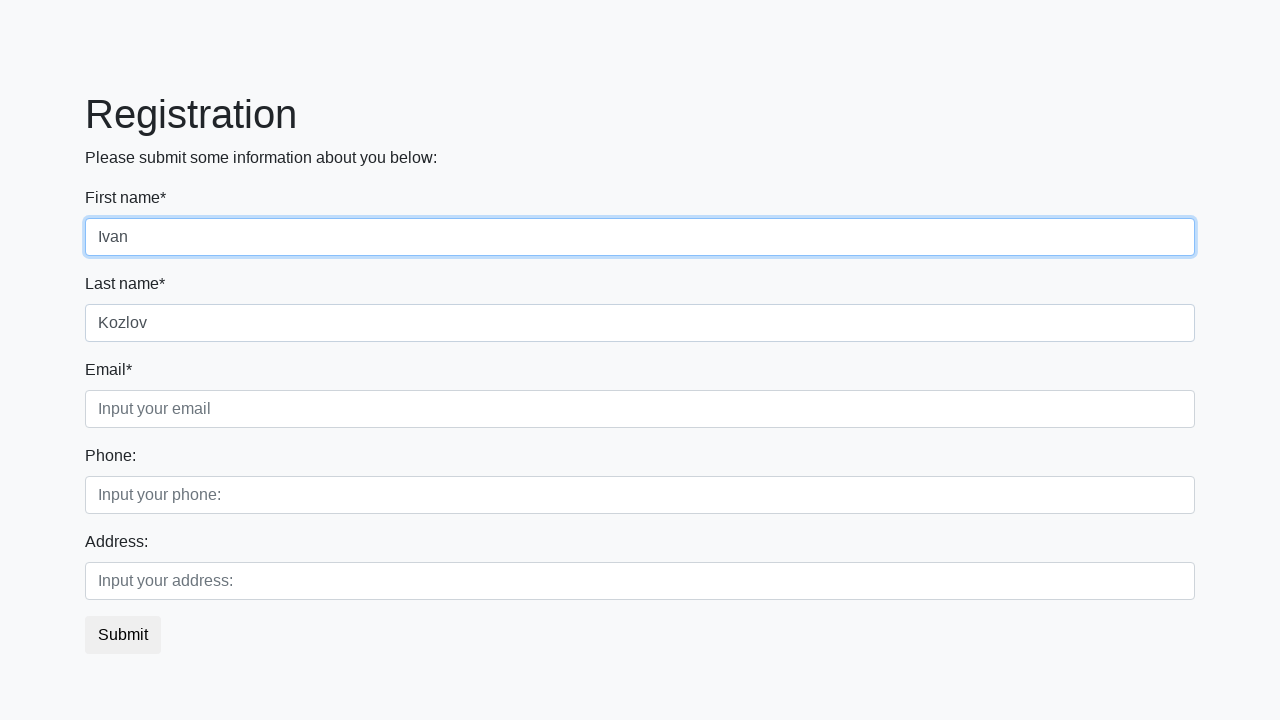

Filled email field with 'ivan_sid@gmail.com' on div.first_block > div.form-group.third_class > input
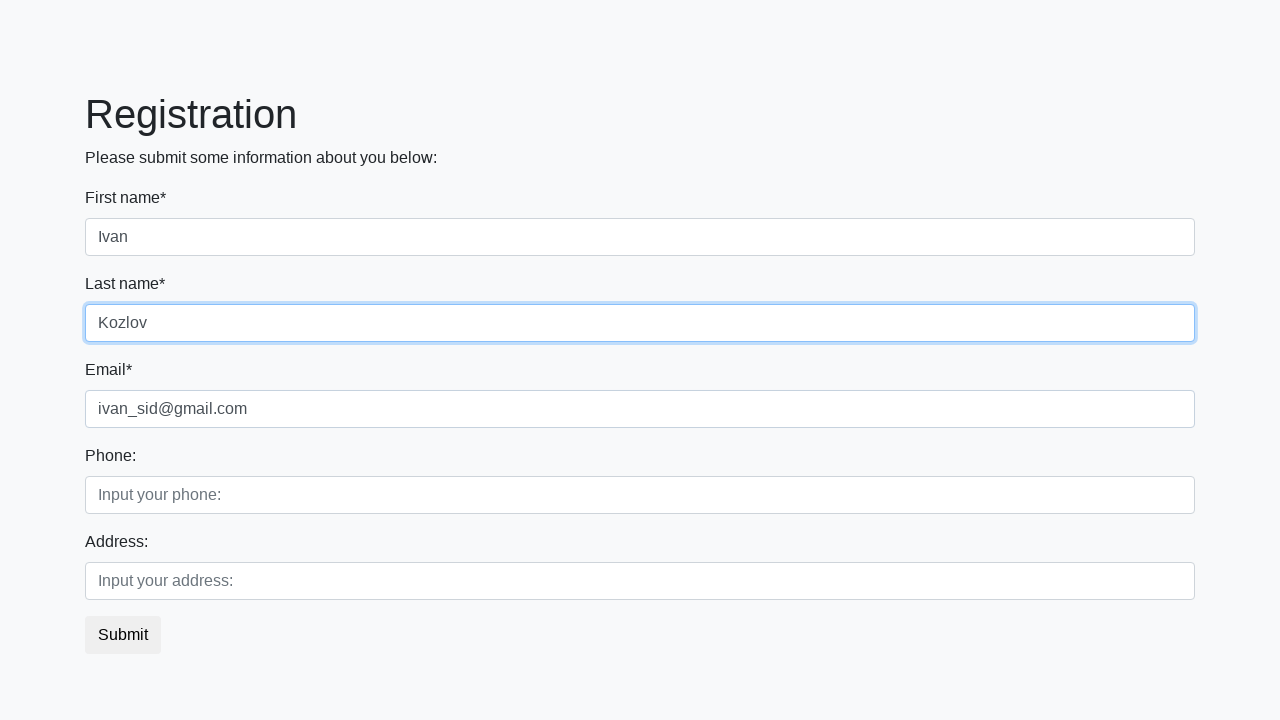

Clicked submit button to complete registration at (123, 635) on xpath=//button
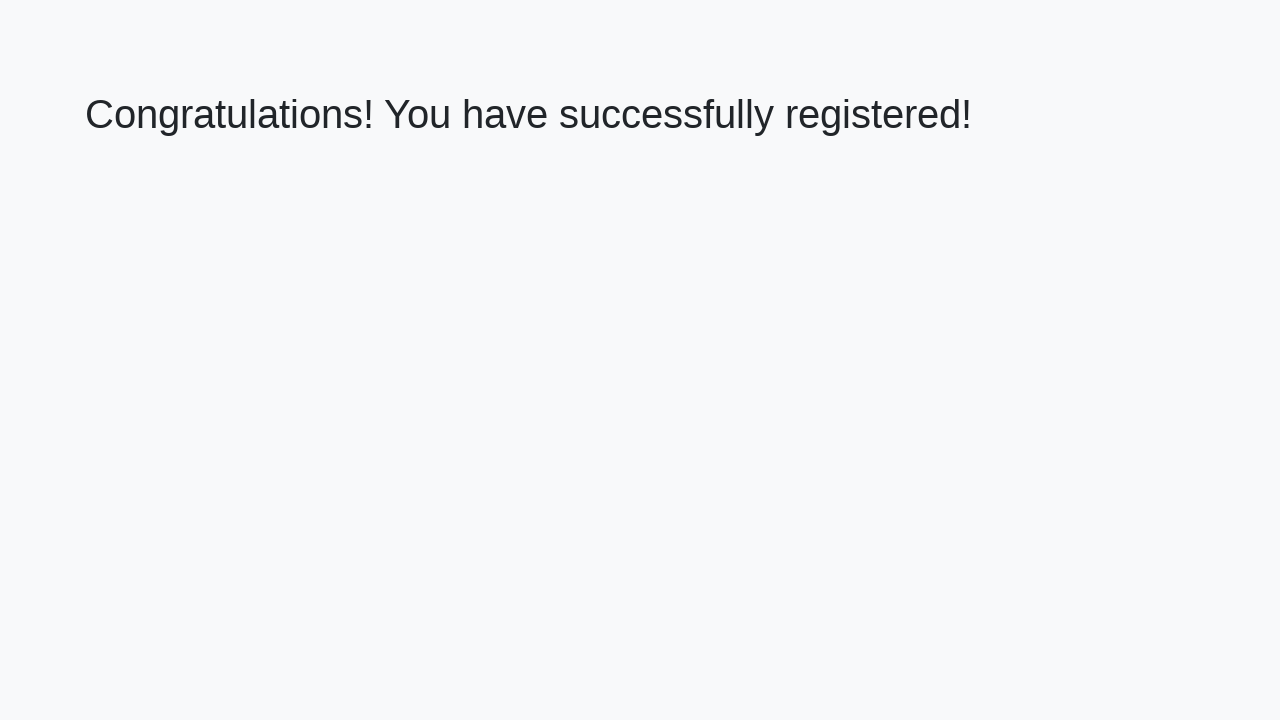

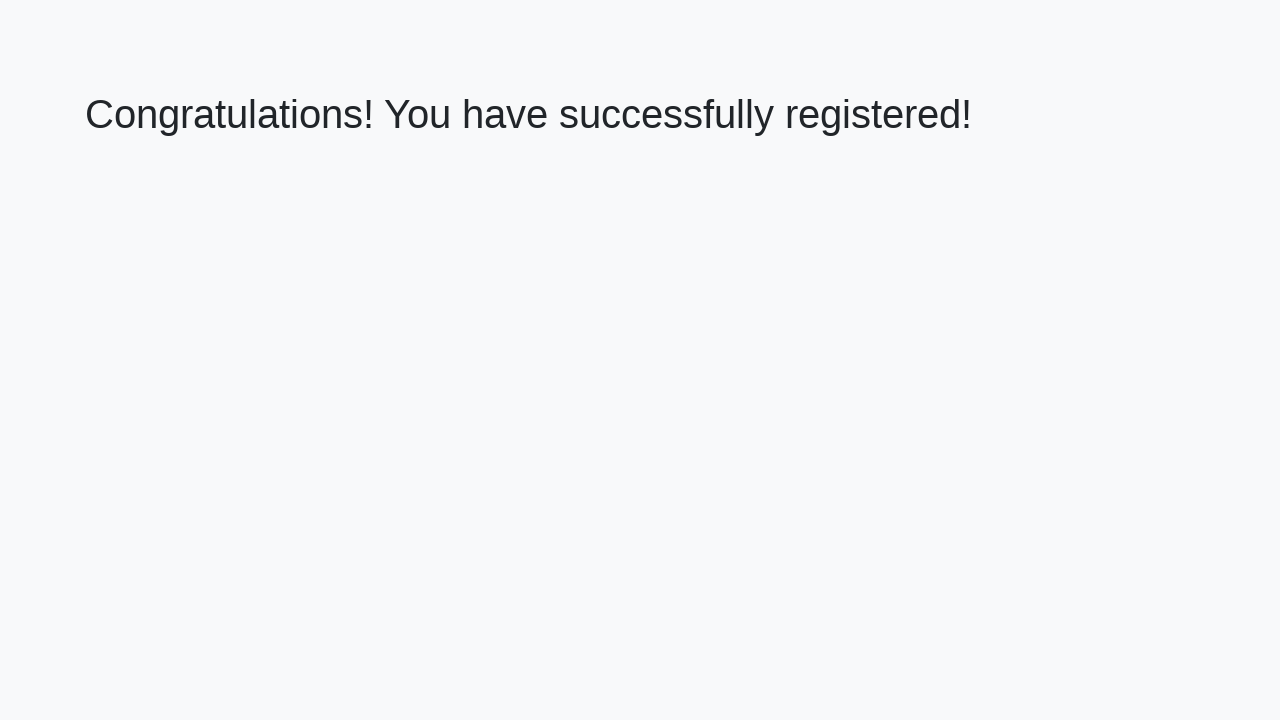